Tests double-click functionality on W3Schools demo page by clearing a field, entering text, and double-clicking a button to copy the text

Starting URL: https://www.w3schools.com/tags/tryit.asp?filename=tryhtml5_ev_ondblclick3

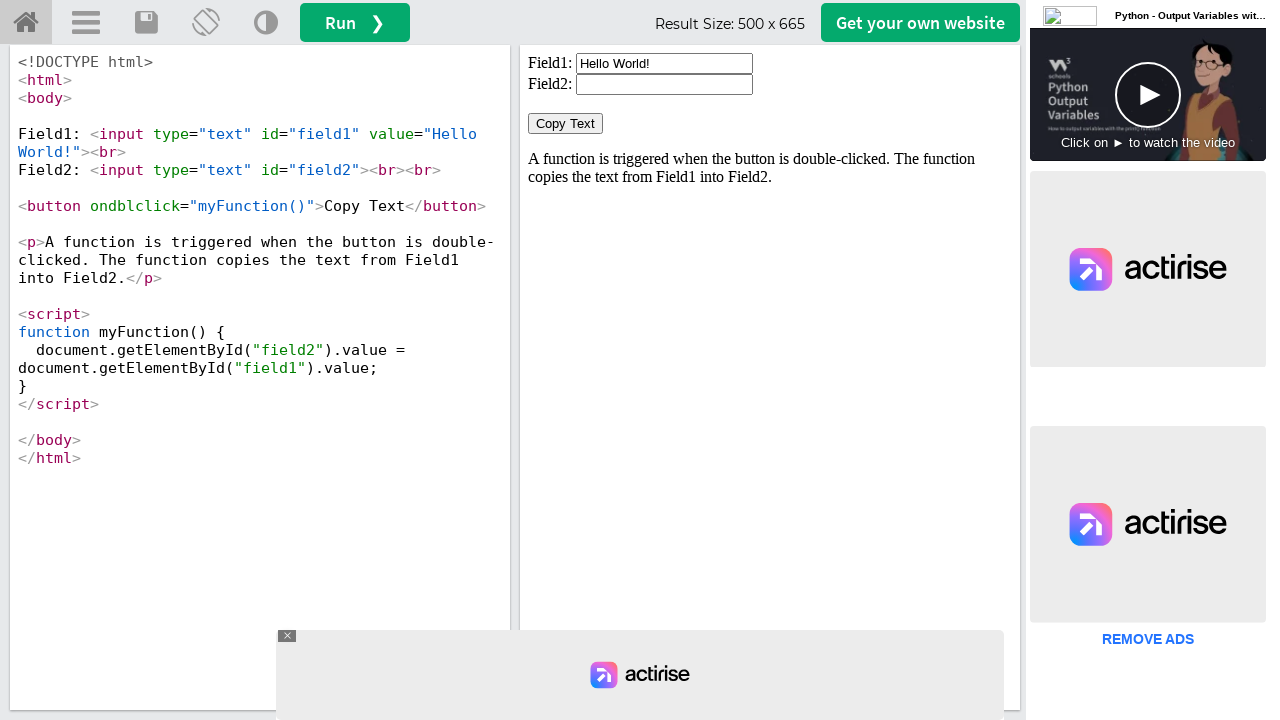

Located iframe element for demo
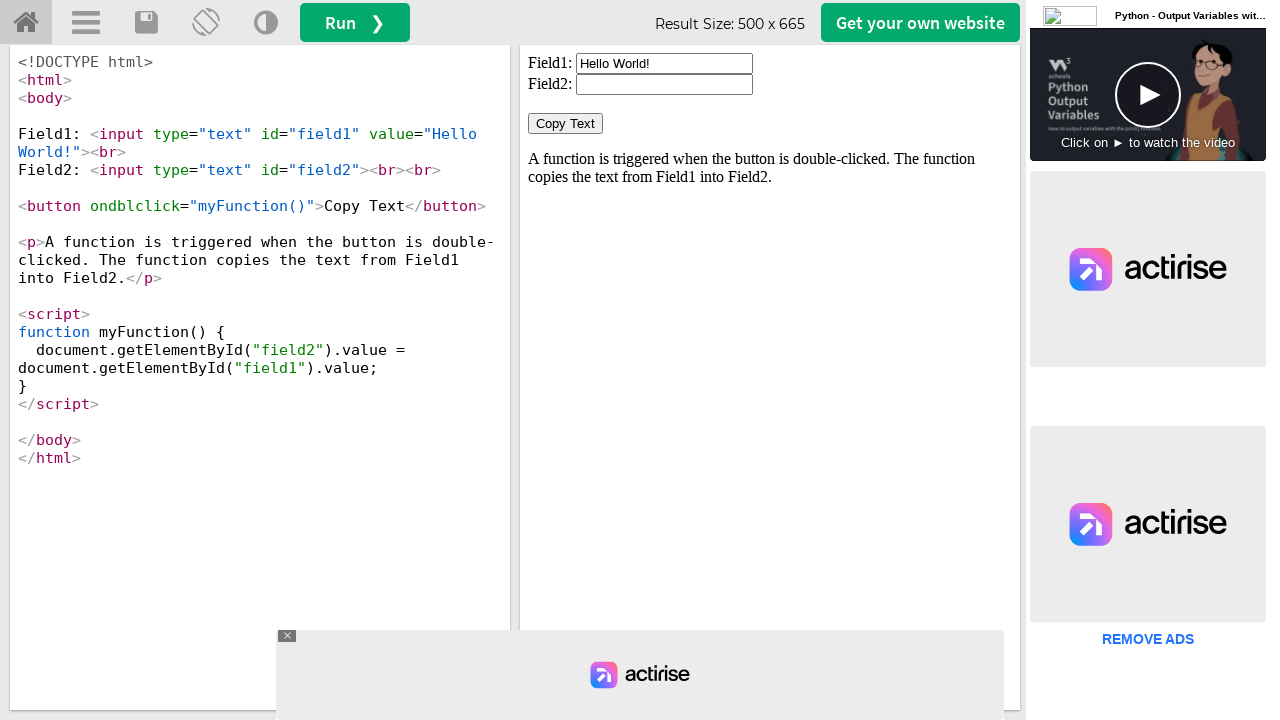

Switched to iframeResult frame
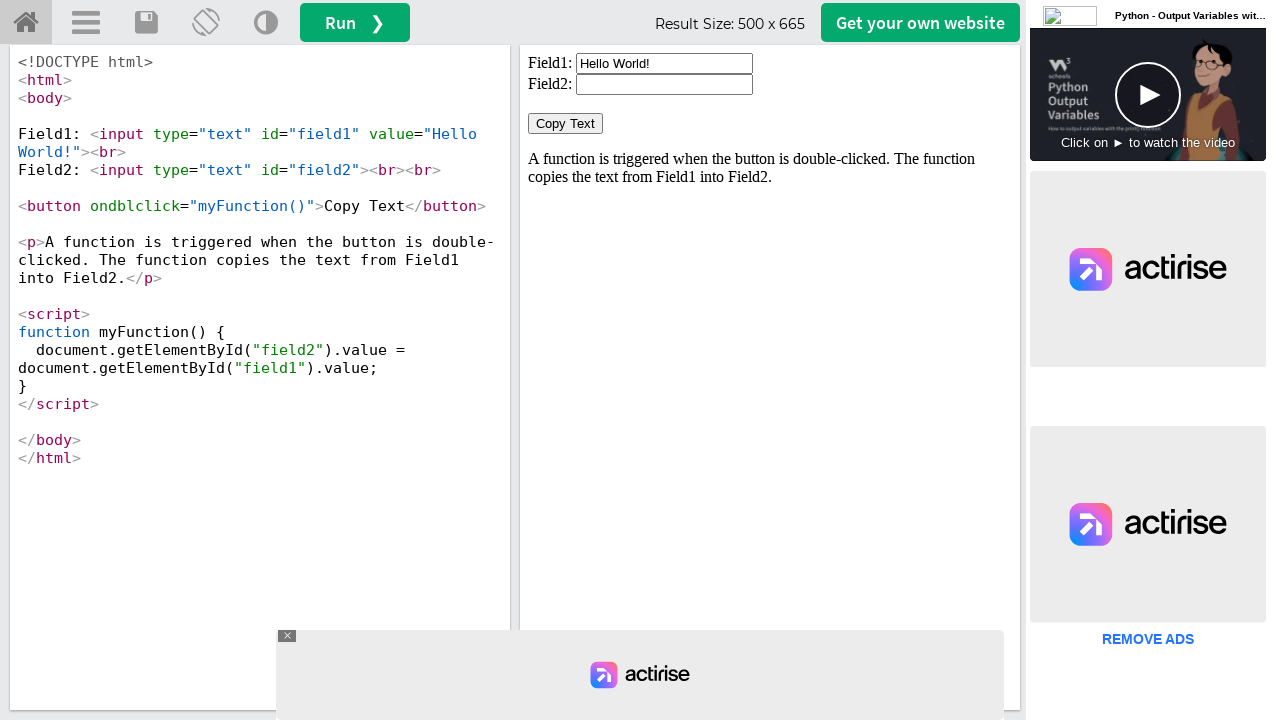

Cleared the input field on input#field1
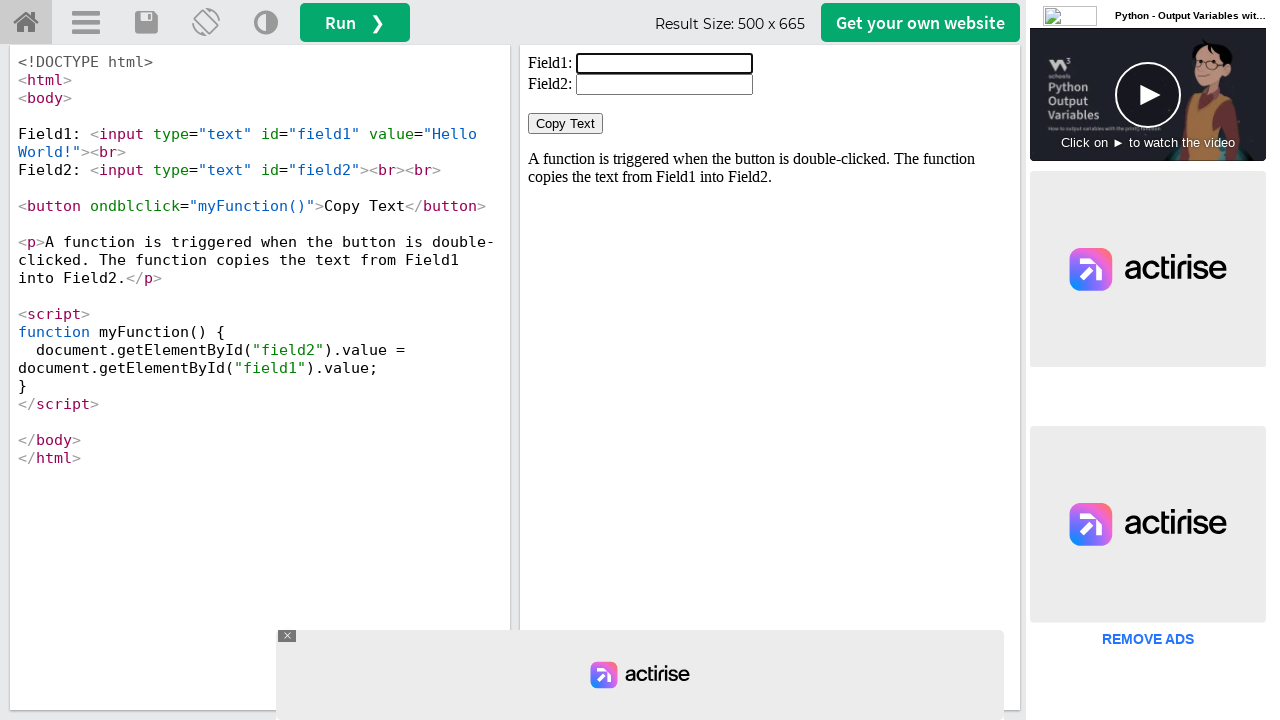

Filled input field with 'Welcome to selenium' on input#field1
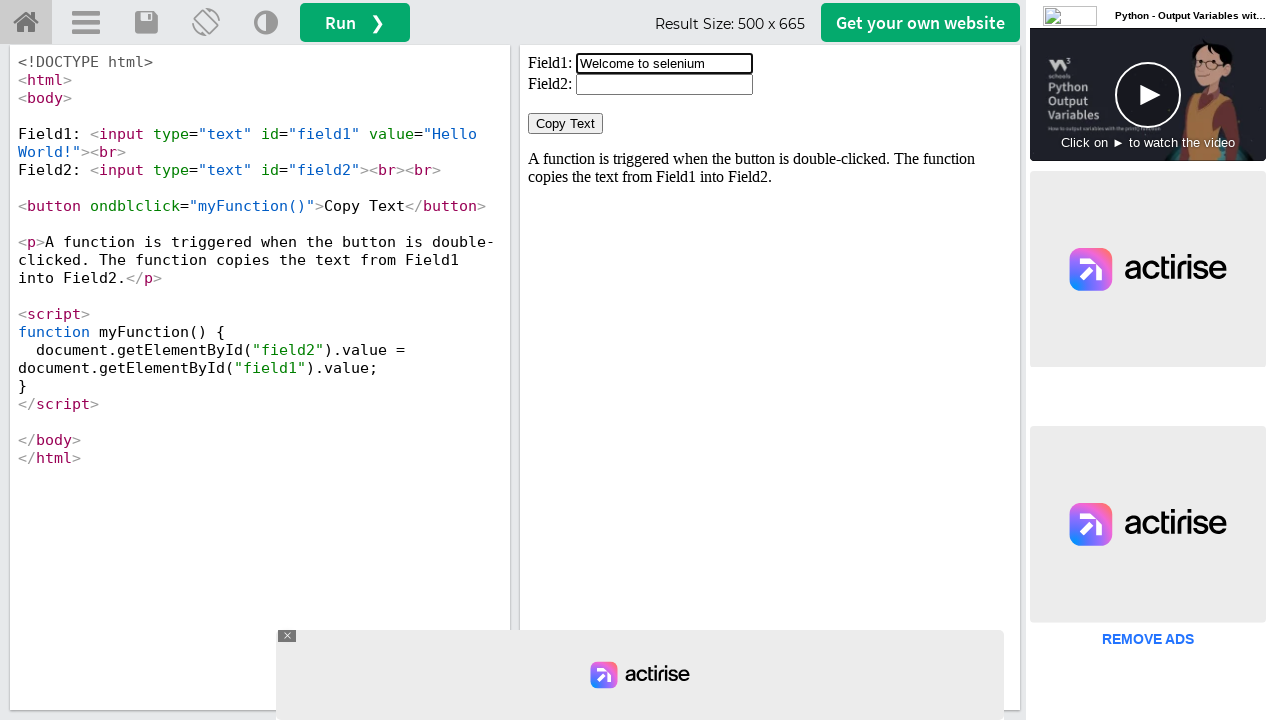

Double-clicked the Copy Text button at (566, 124) on button:has-text('Copy Text')
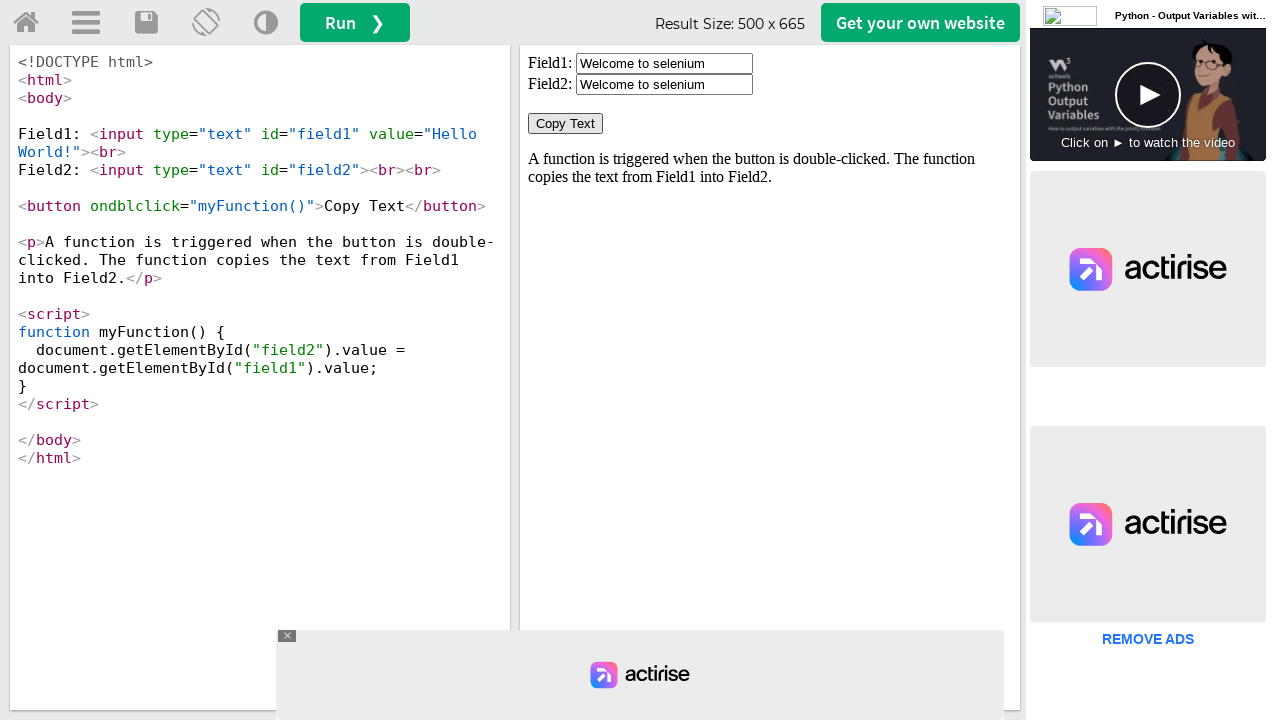

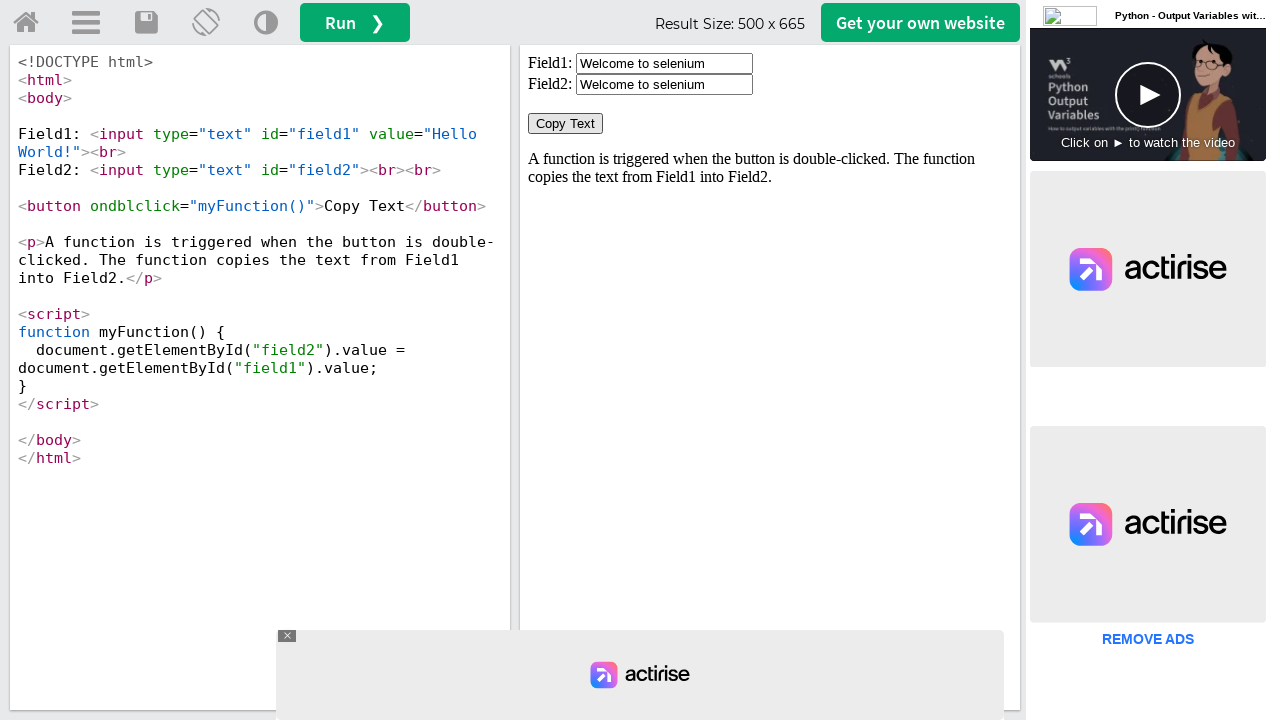